Tests that the counter displays the correct number of todo items as items are added.

Starting URL: https://demo.playwright.dev/todomvc

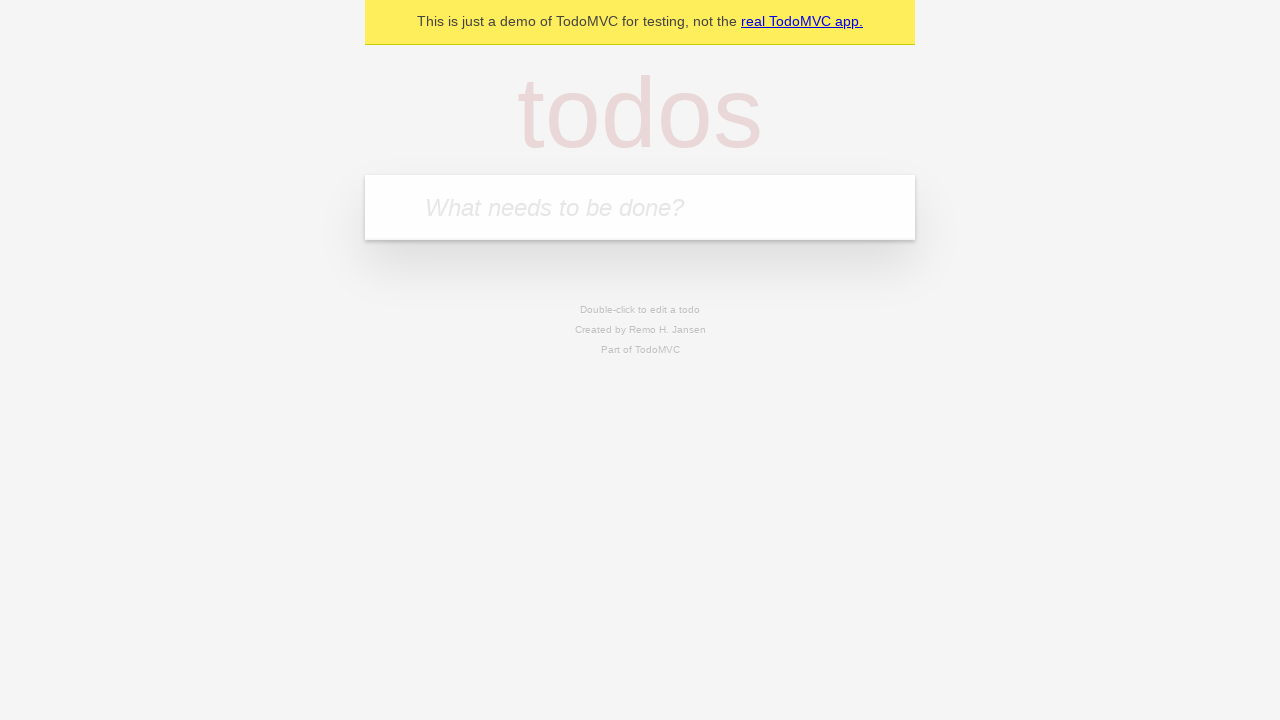

Located the 'What needs to be done?' input field
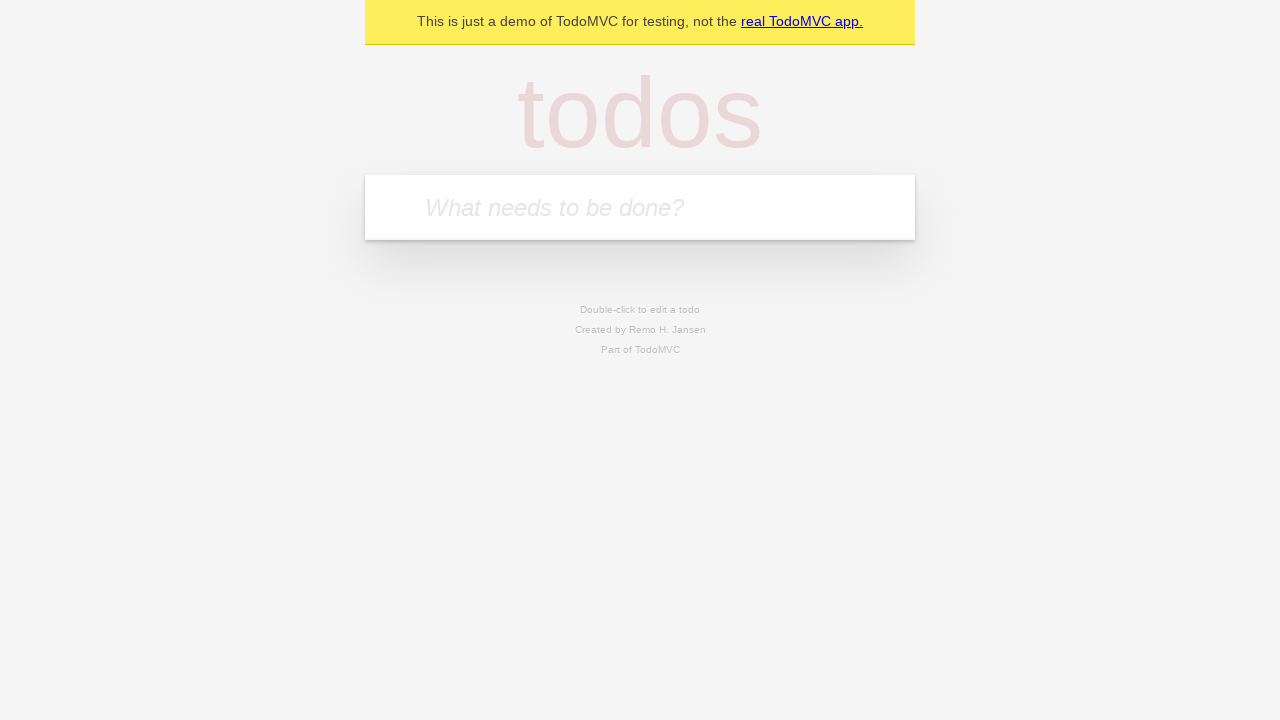

Filled first todo with 'buy some cheese' on internal:attr=[placeholder="What needs to be done?"i]
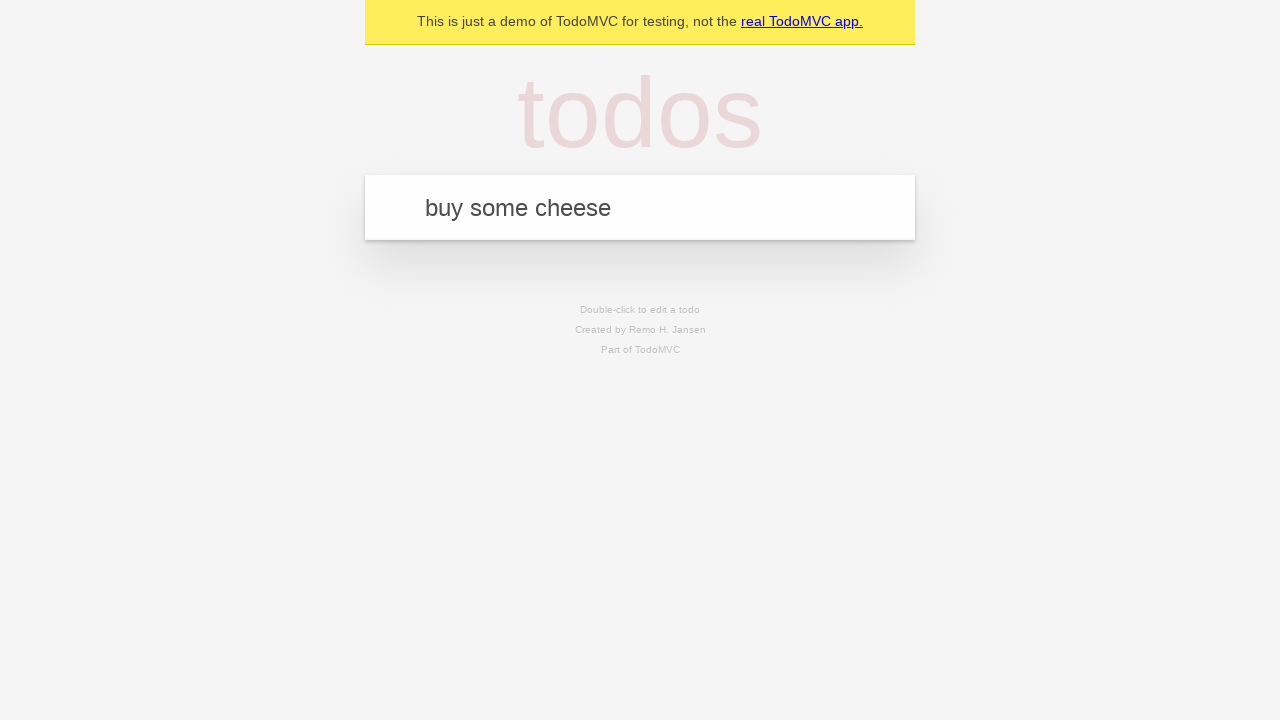

Pressed Enter to add first todo item on internal:attr=[placeholder="What needs to be done?"i]
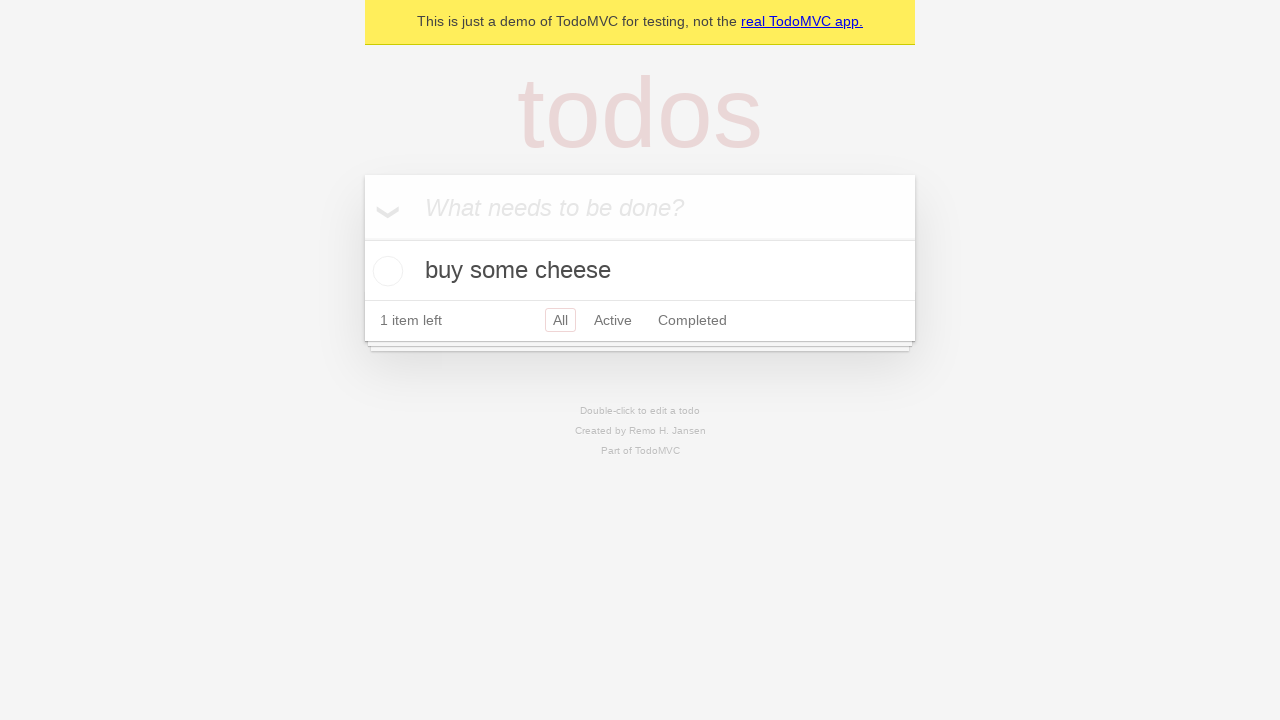

Todo counter element appeared, verifying first item was added
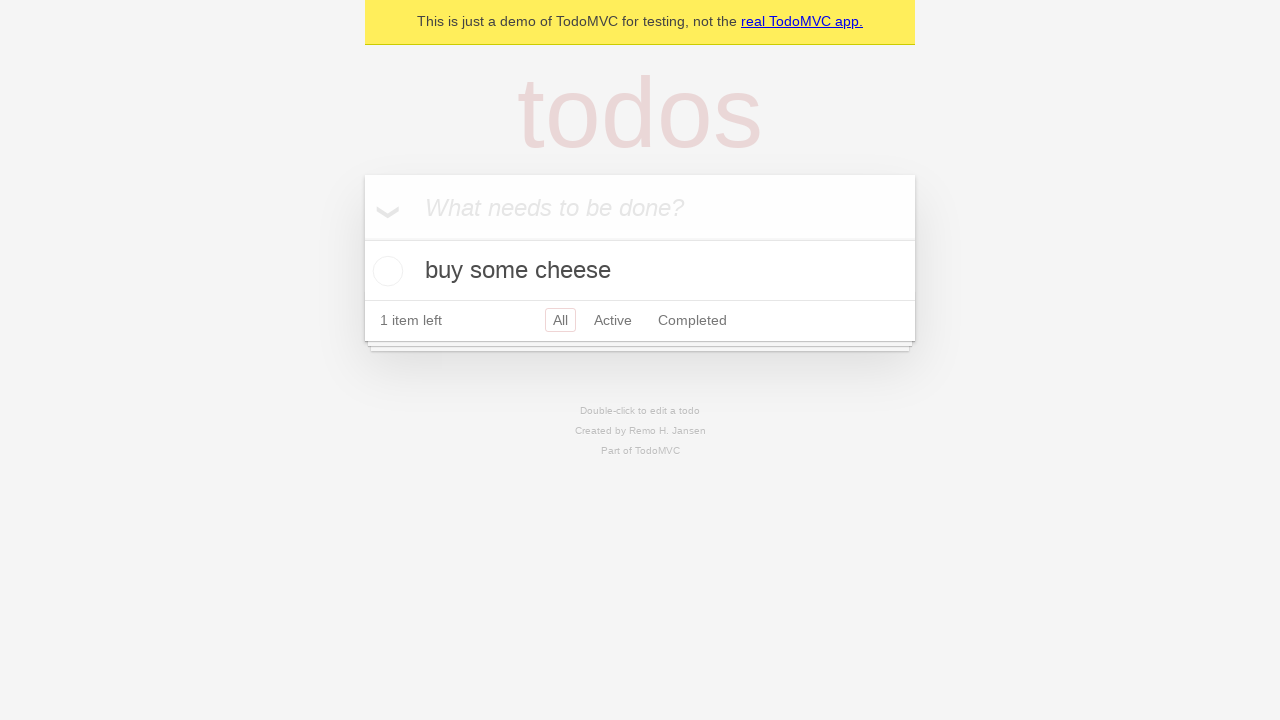

Filled second todo with 'feed the cat' on internal:attr=[placeholder="What needs to be done?"i]
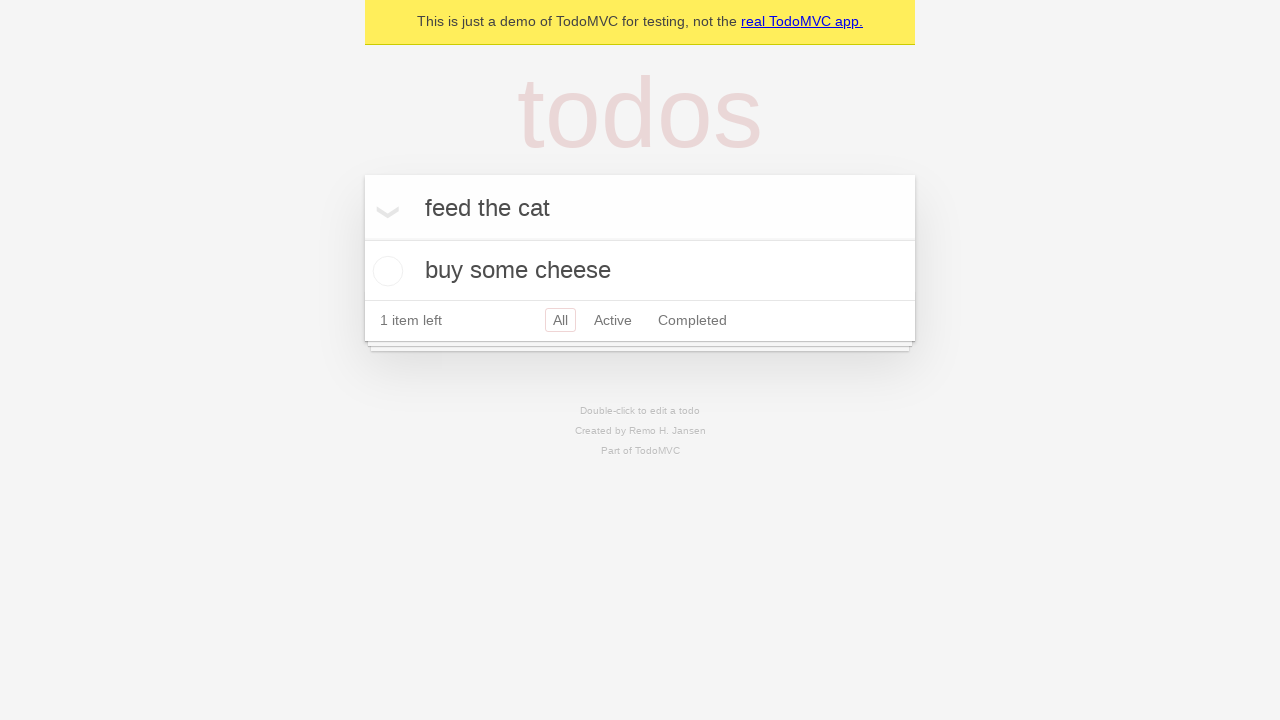

Pressed Enter to add second todo item on internal:attr=[placeholder="What needs to be done?"i]
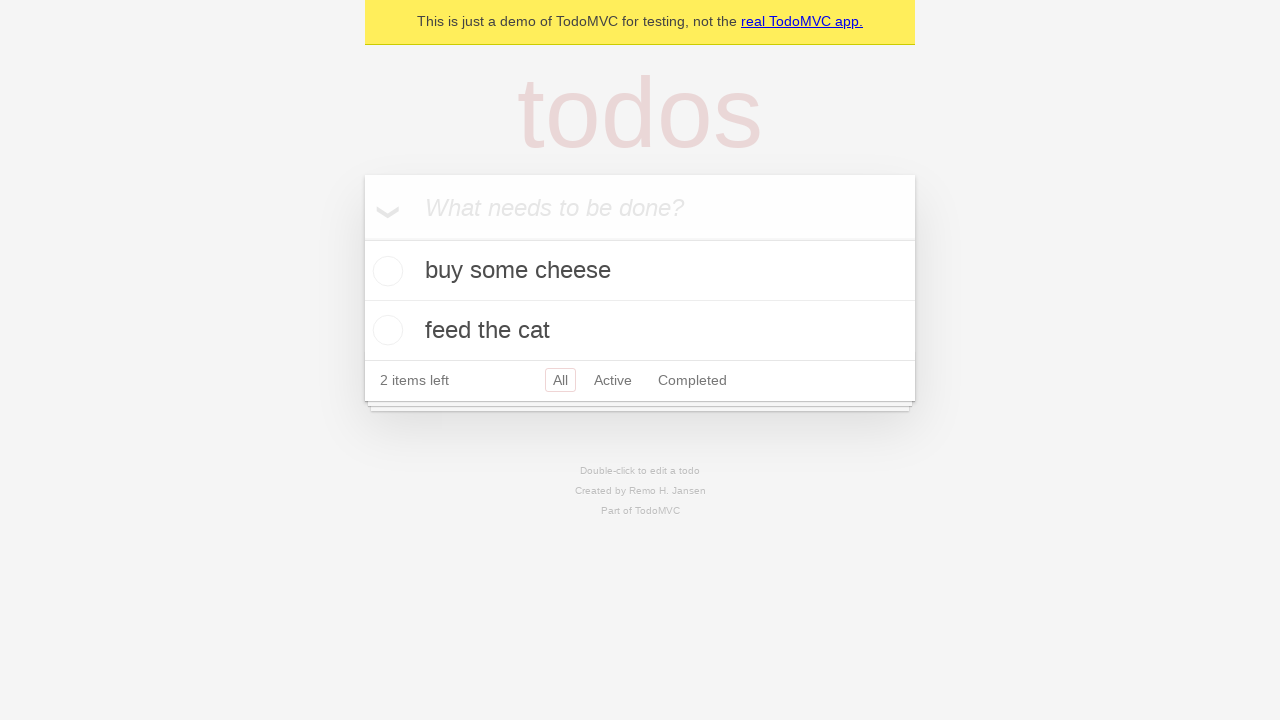

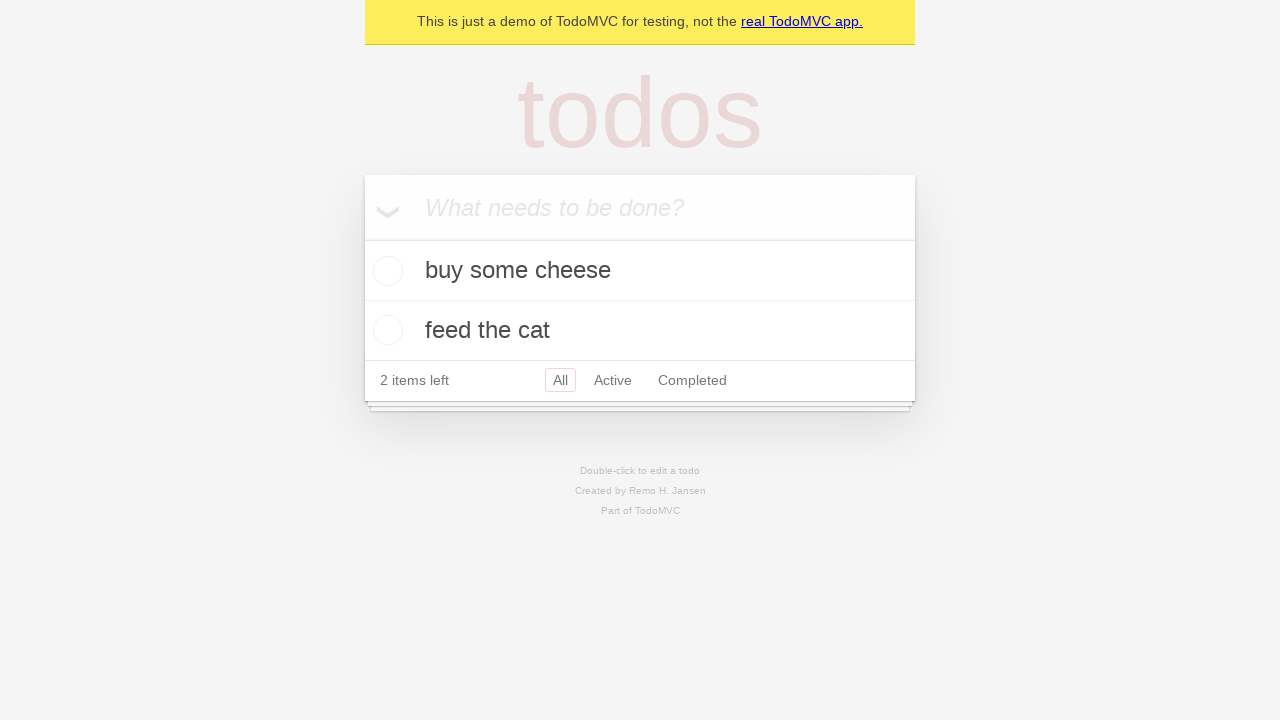